Tests multiple window handling by opening a new window, switching between parent and child windows, and verifying content in each window

Starting URL: http://the-internet.herokuapp.com/windows

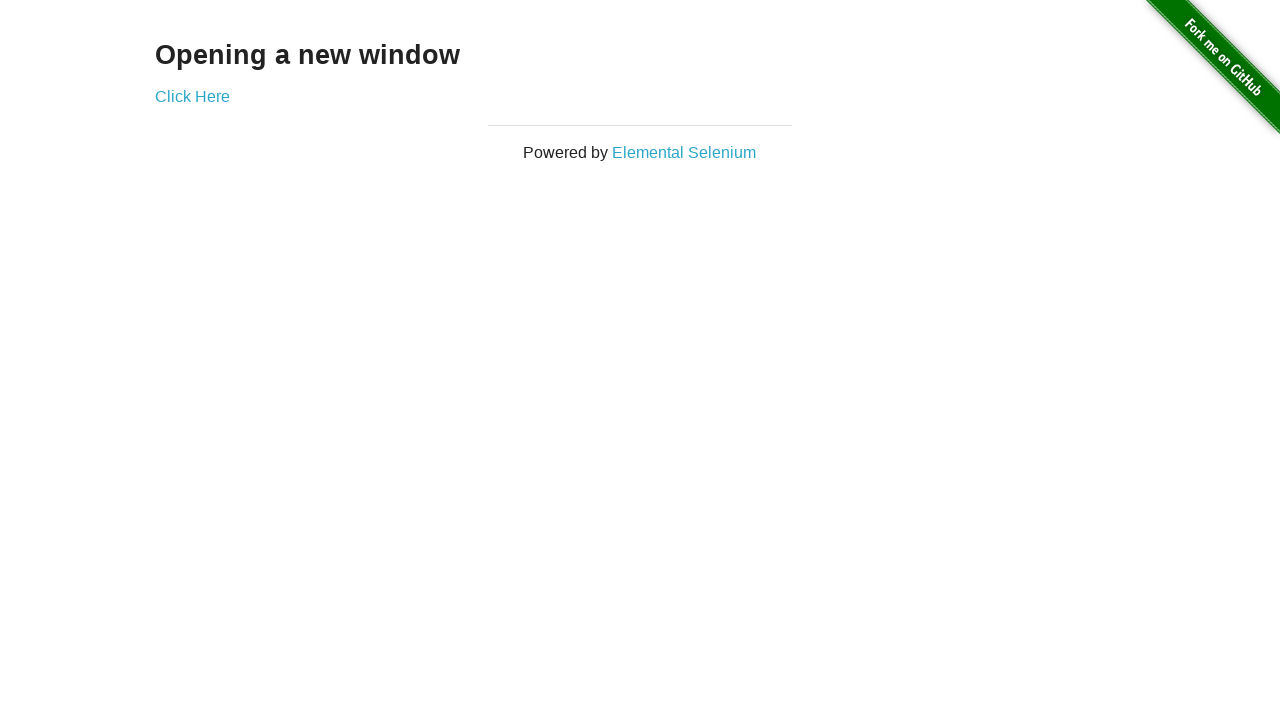

Clicked link to open new window at (192, 96) on xpath=//div[@id='content']//div//a
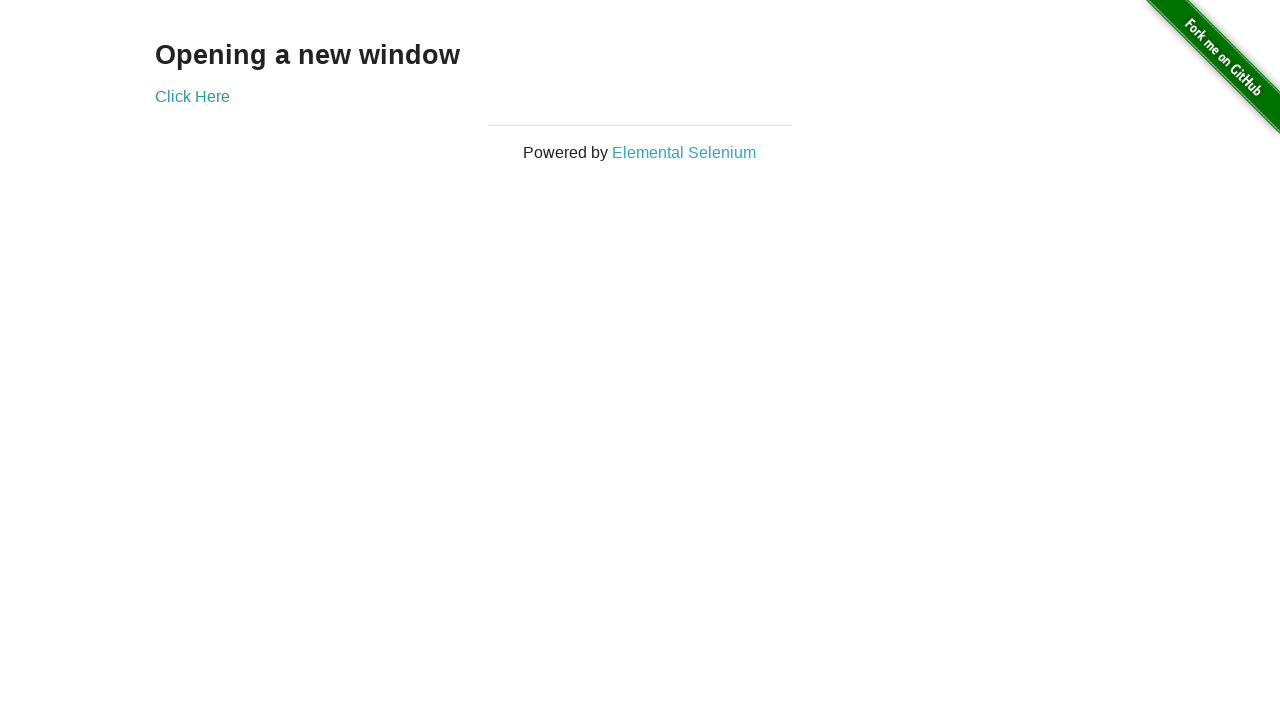

Retrieved all page contexts
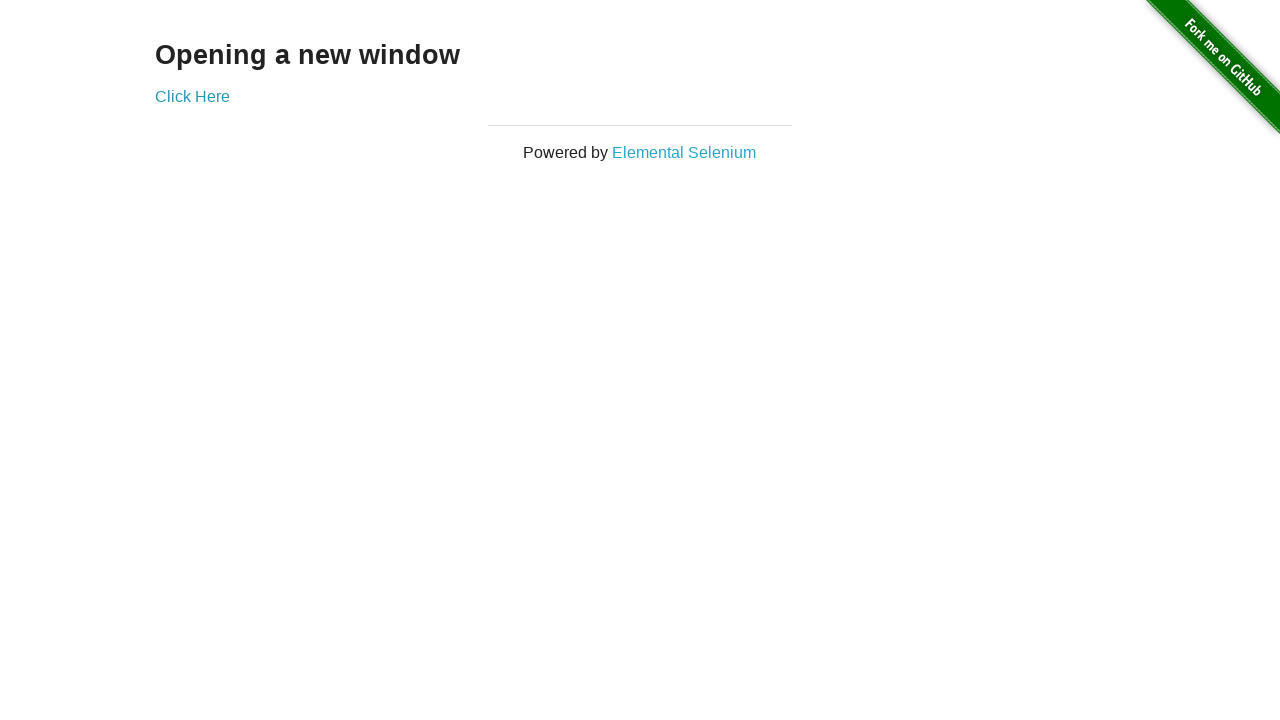

Switched to new window (child window)
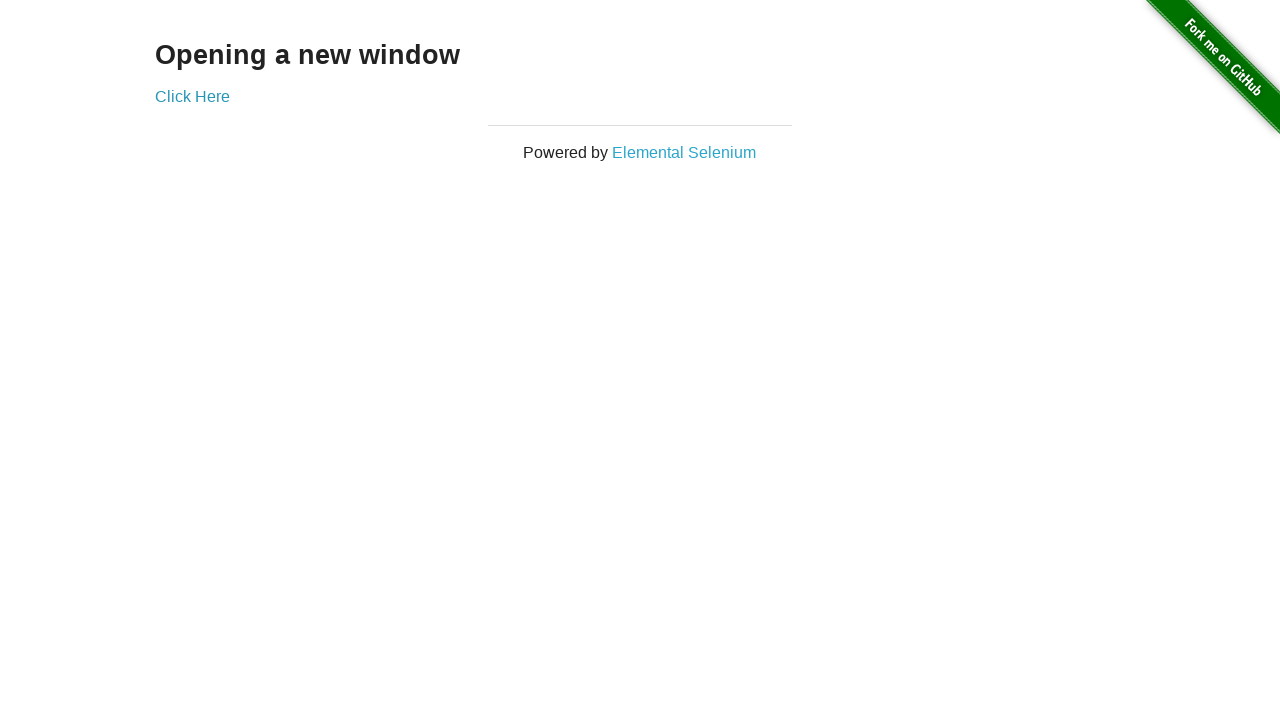

Waited for heading to load in child window
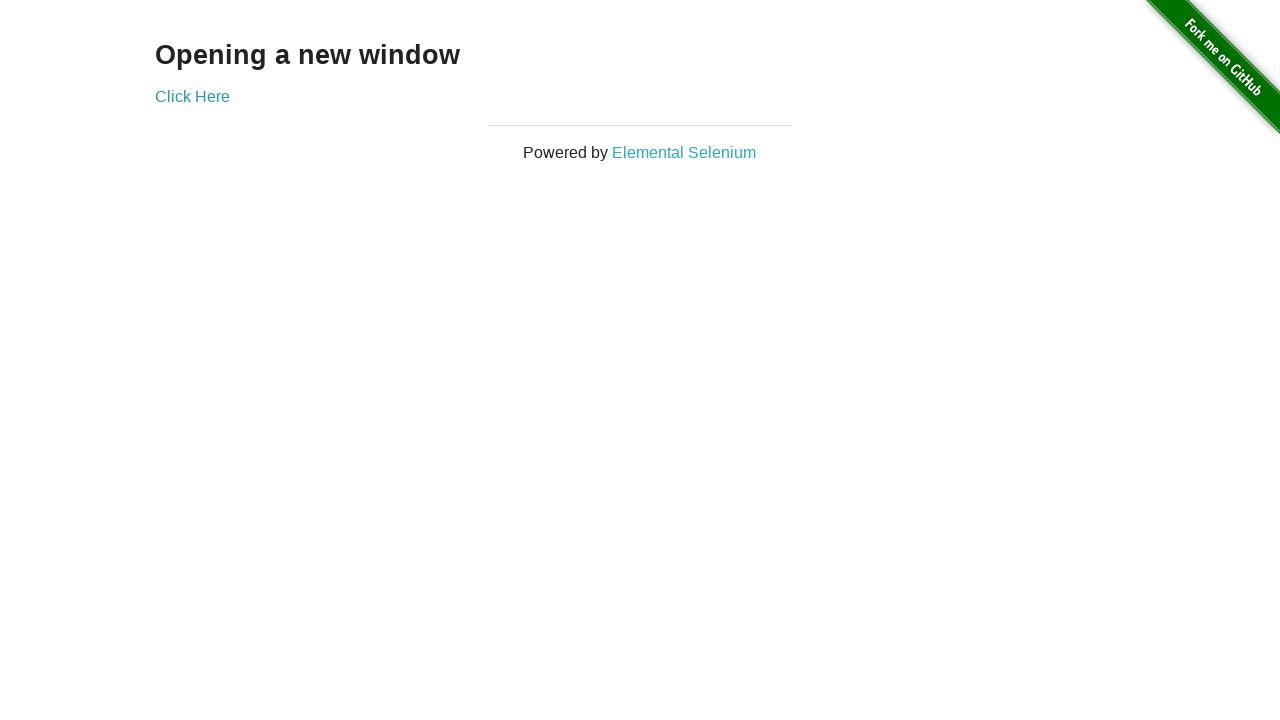

Retrieved child window heading text: 'New Window'
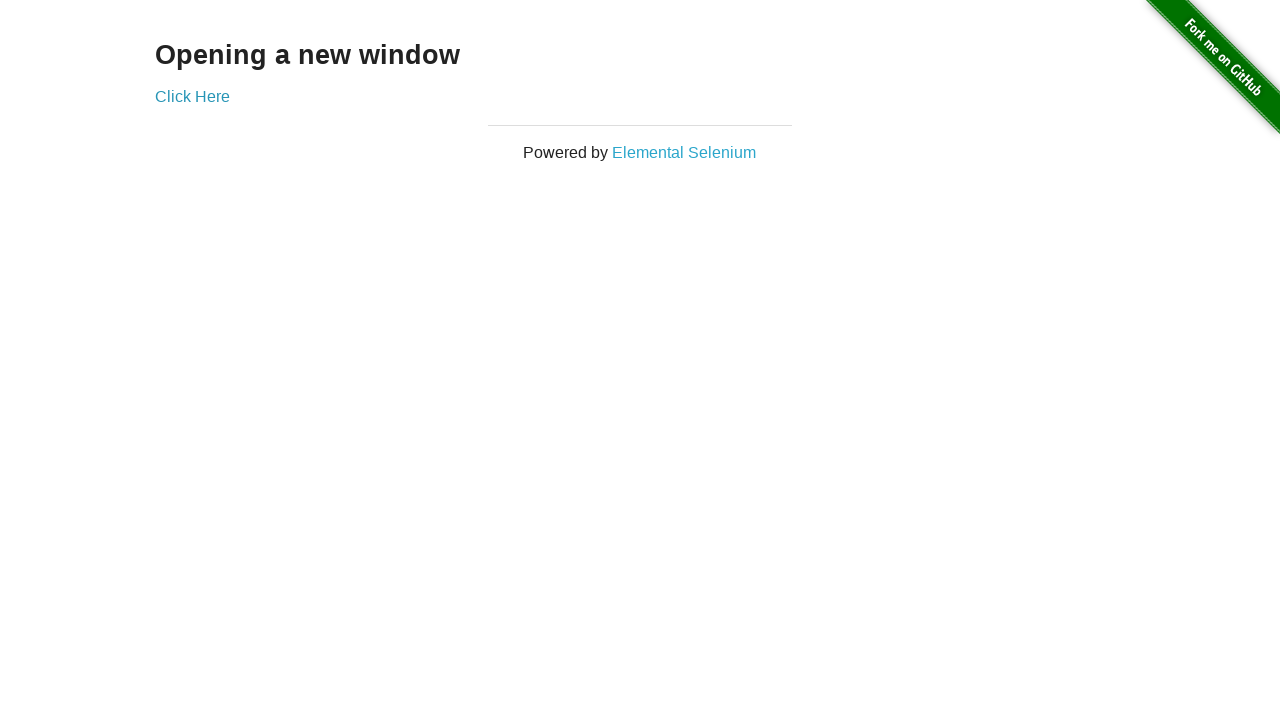

Retrieved child window title: 'New Window'
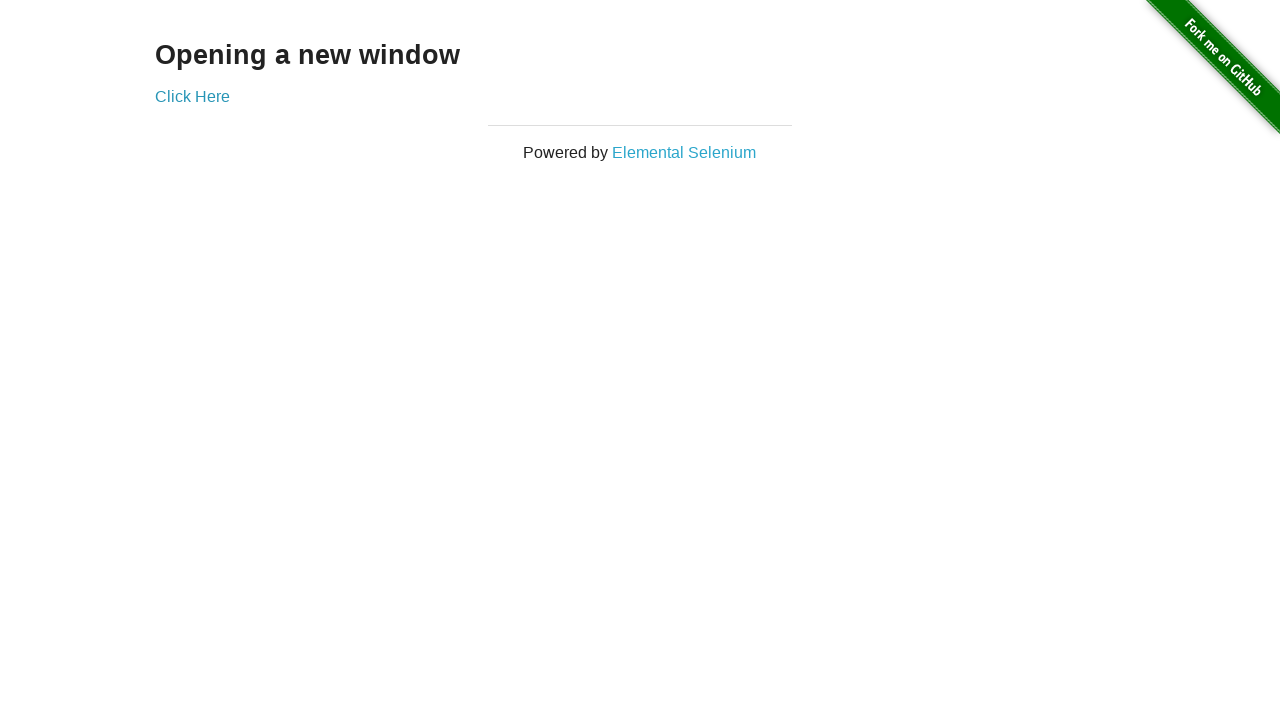

Switched to original window (parent window)
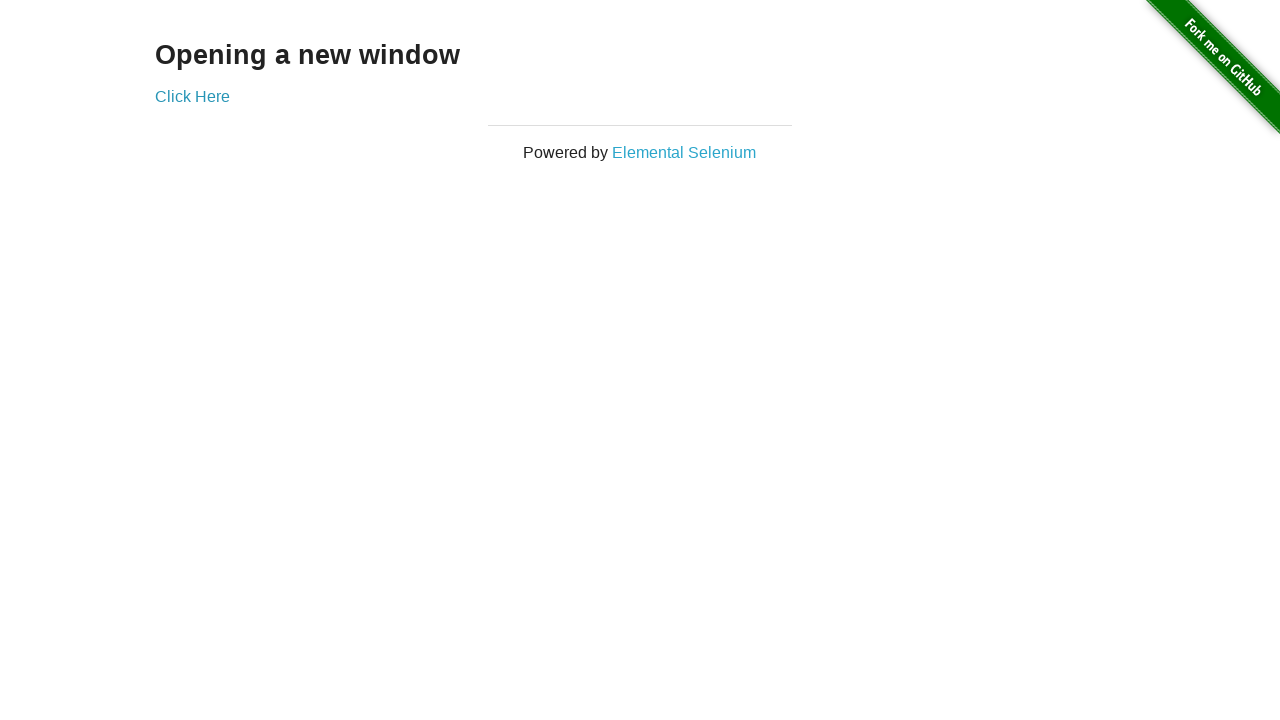

Retrieved parent window heading text: 'Opening a new window'
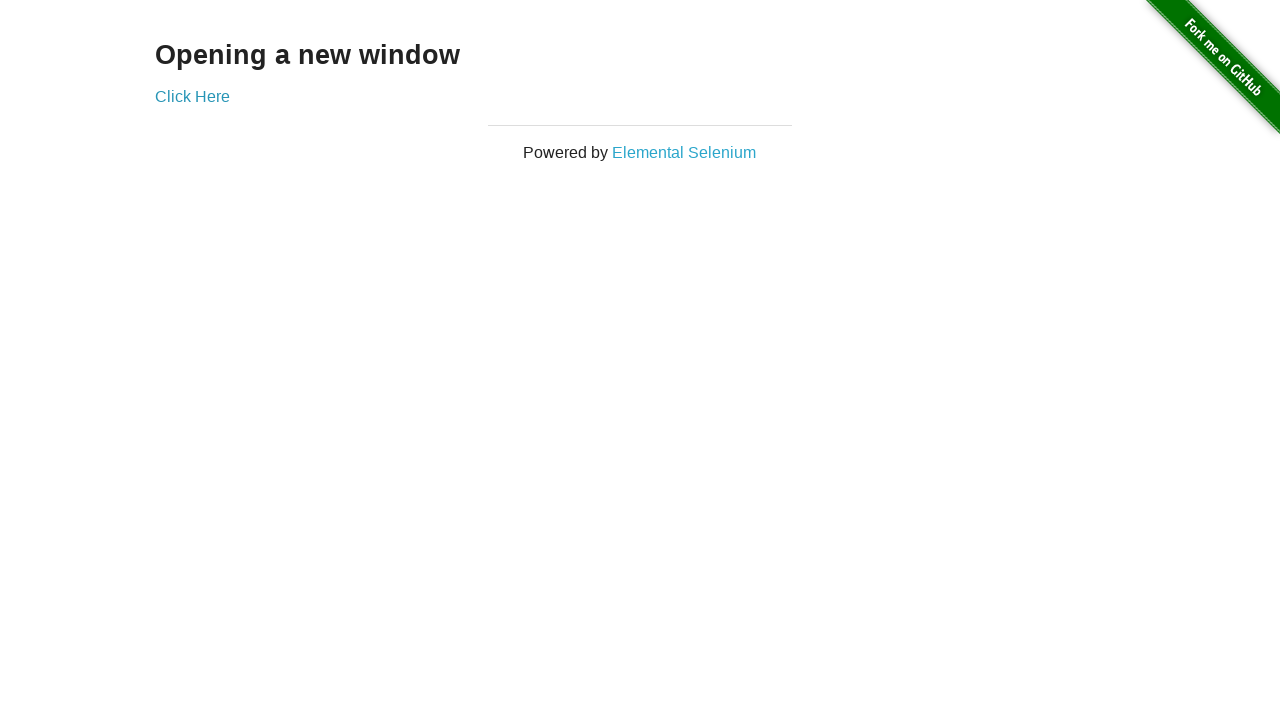

Retrieved parent window title: 'The Internet'
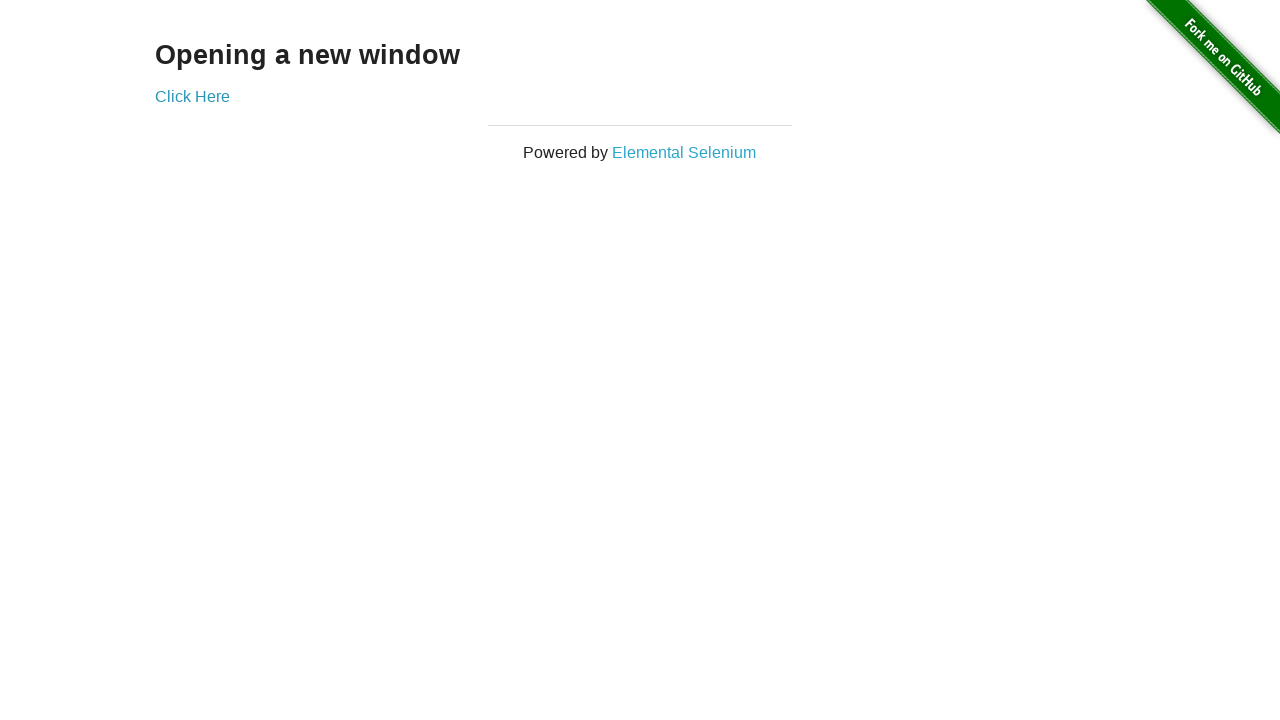

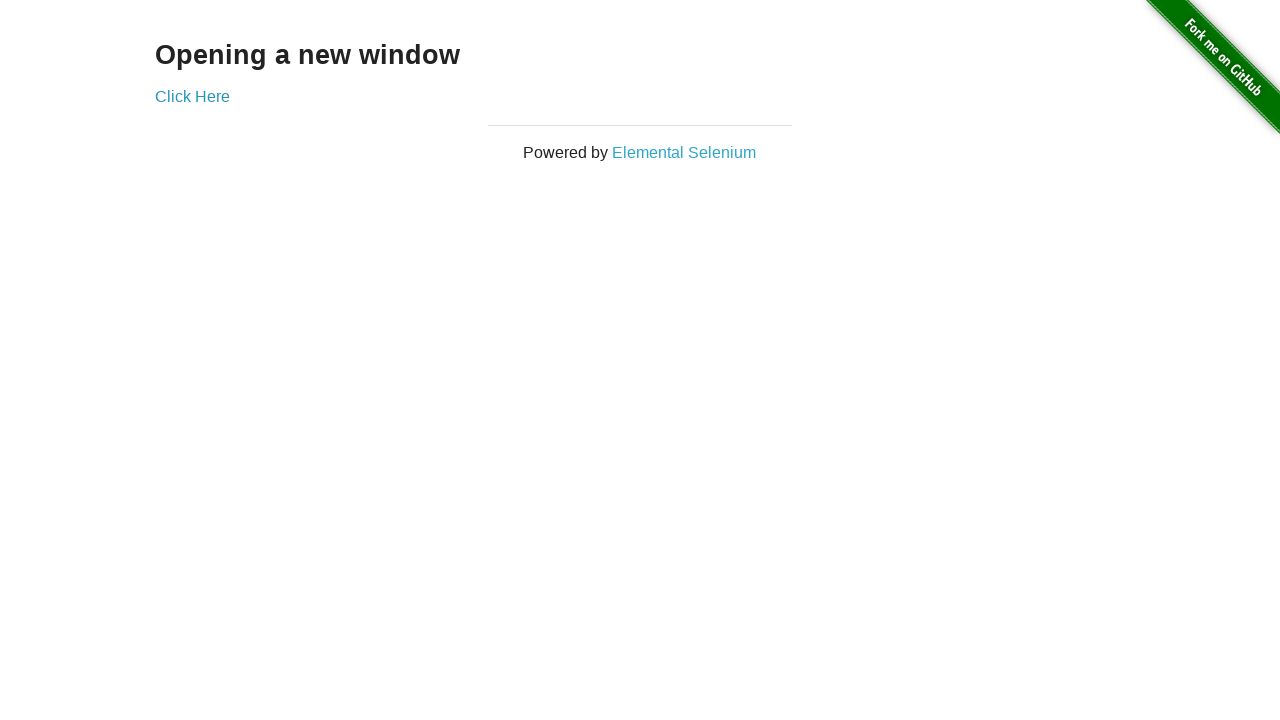